Opens the DNS Shop homepage (Russian electronics retailer) and verifies the page loads successfully.

Starting URL: https://www.dns-shop.ru/

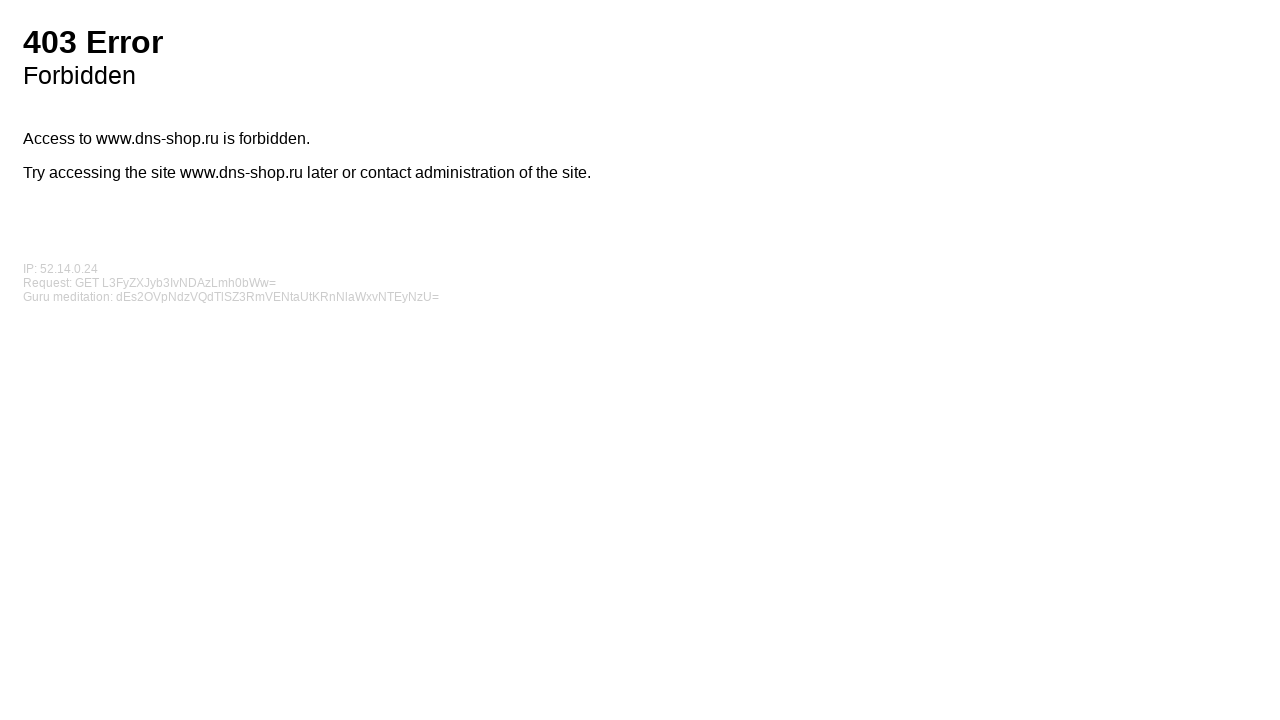

Navigated to DNS Shop homepage
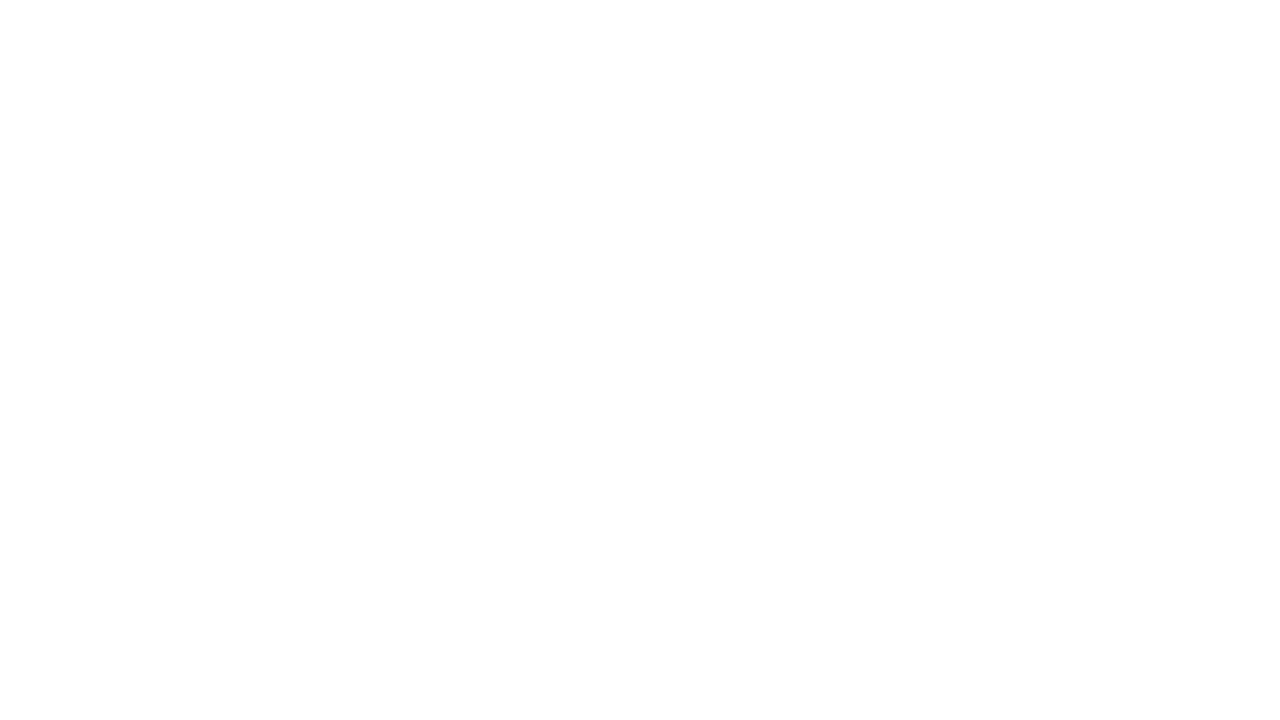

Page DOM content loaded successfully
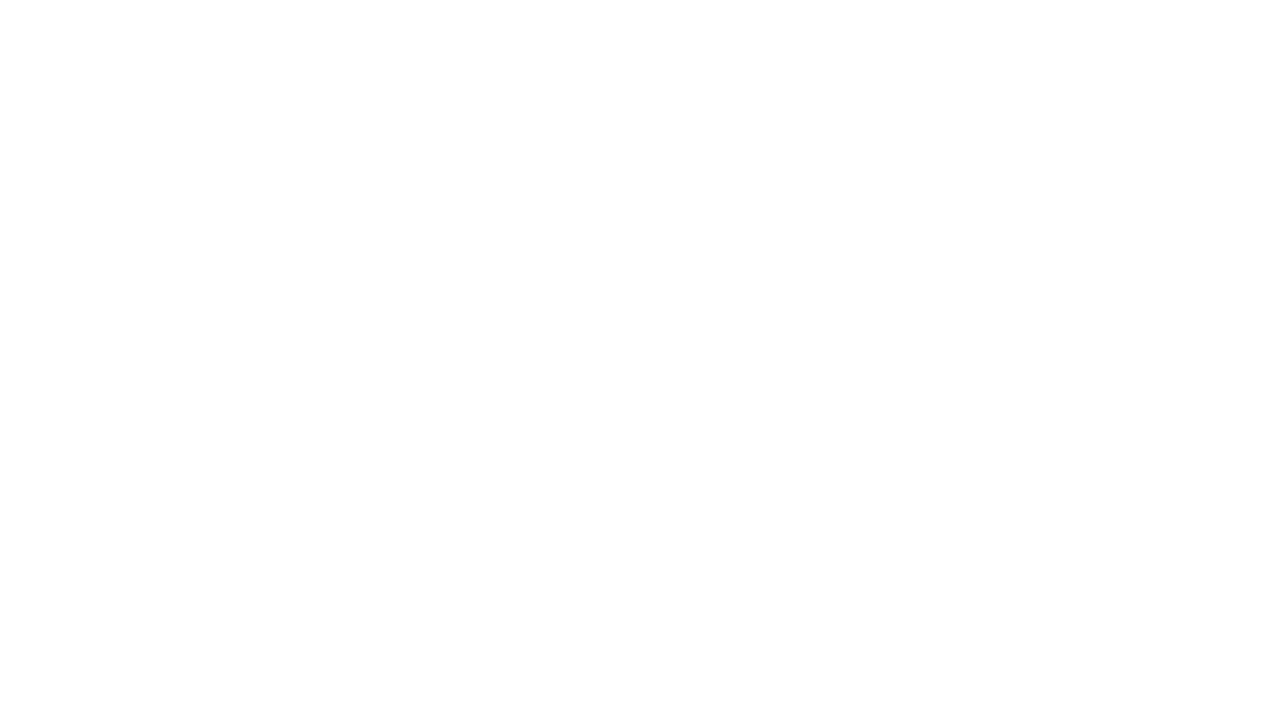

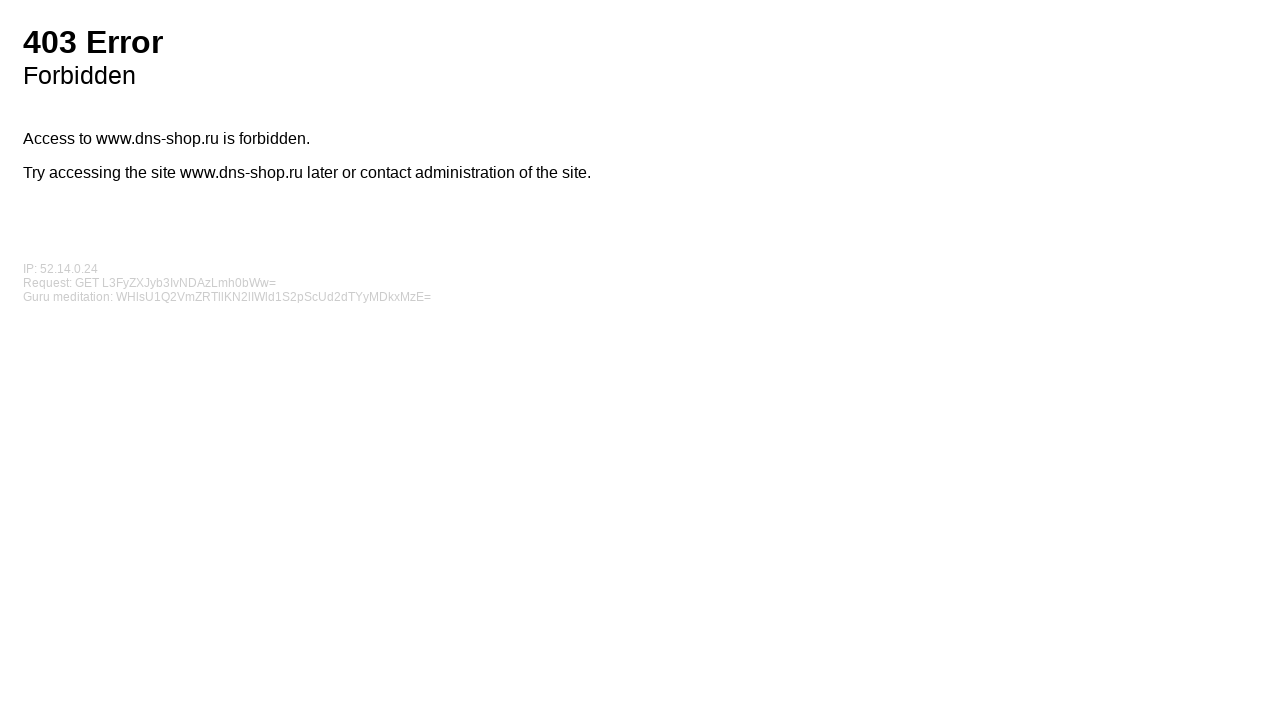